Tests that entered text is trimmed when editing a todo item

Starting URL: https://demo.playwright.dev/todomvc

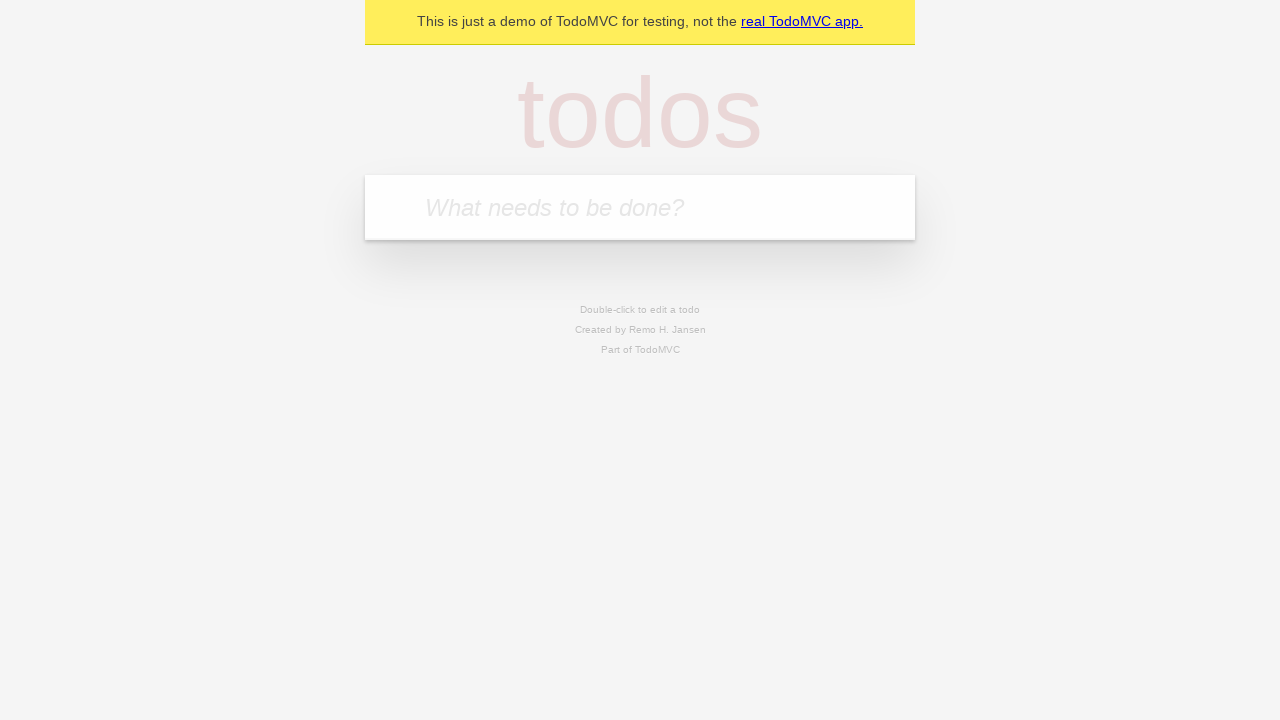

Filled todo input with 'buy some cheese' on internal:attr=[placeholder="What needs to be done?"i]
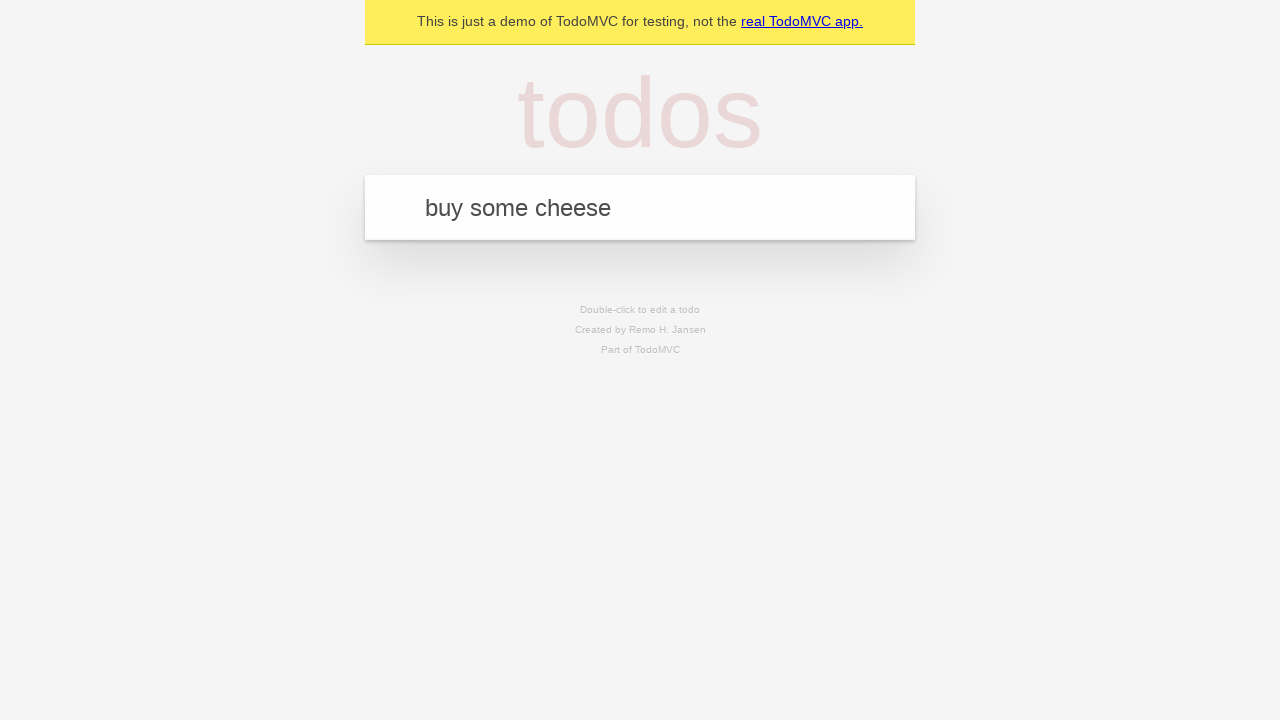

Pressed Enter to create first todo item on internal:attr=[placeholder="What needs to be done?"i]
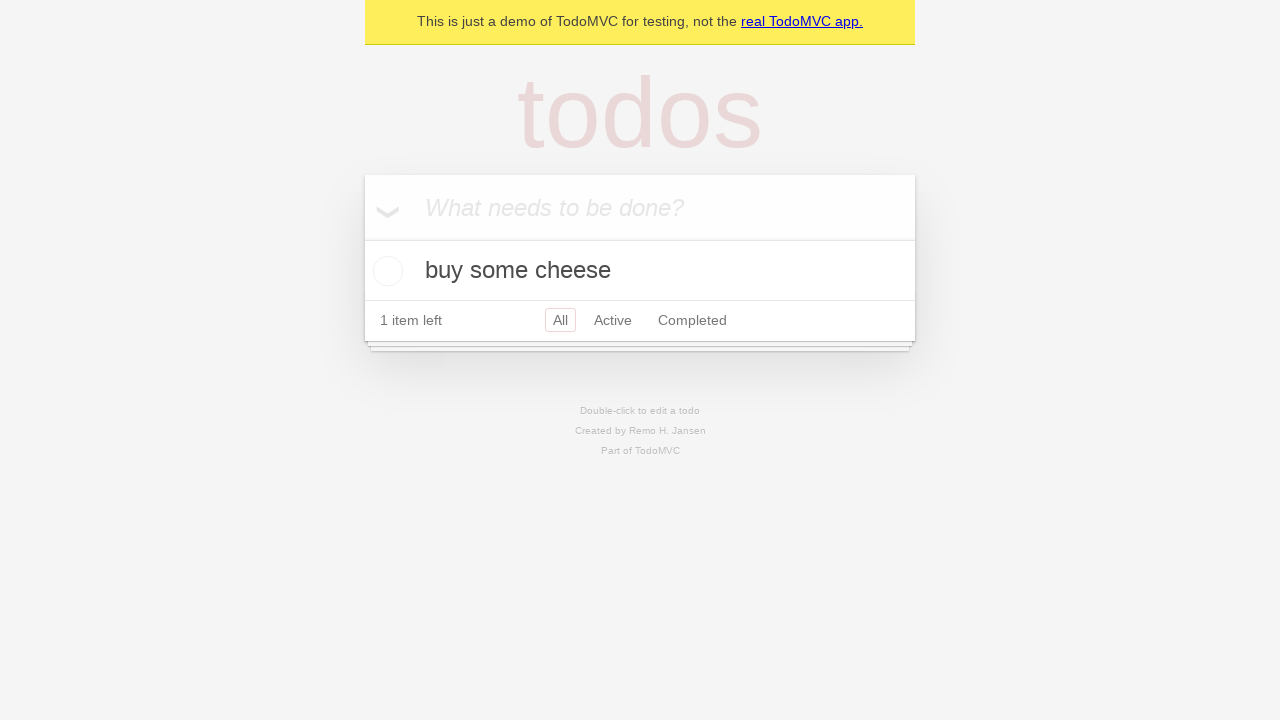

Filled todo input with 'feed the cat' on internal:attr=[placeholder="What needs to be done?"i]
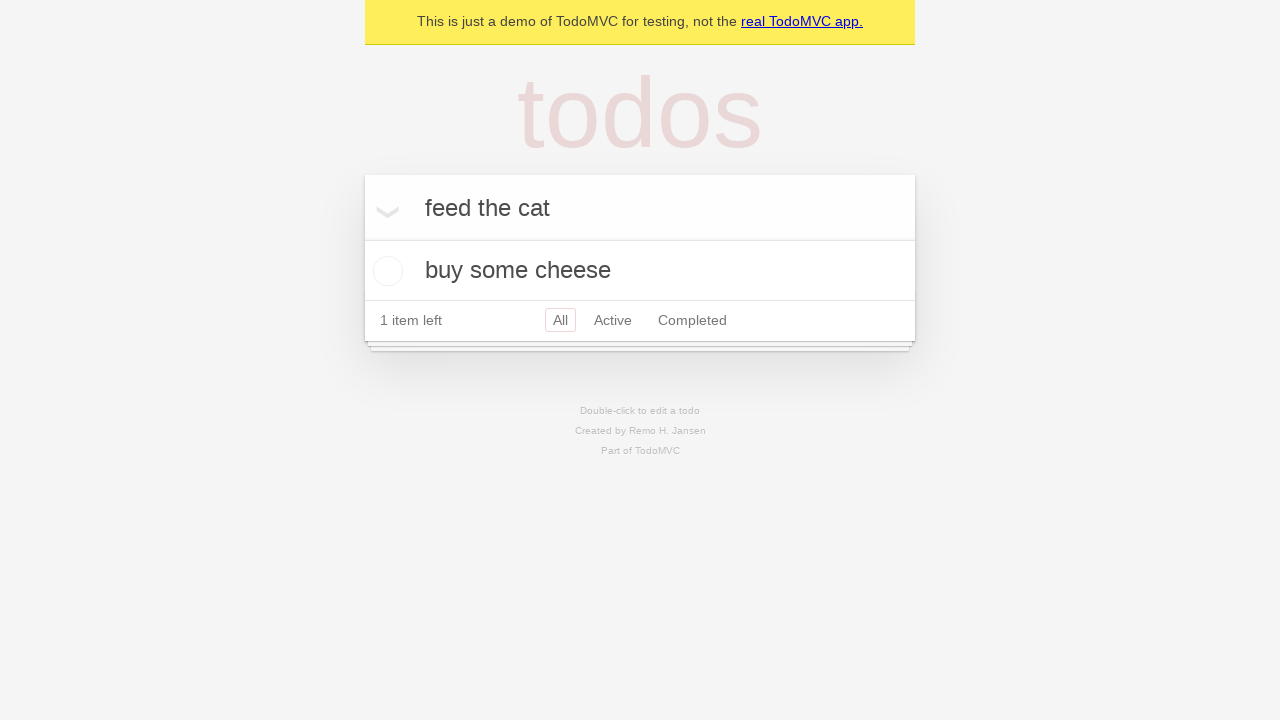

Pressed Enter to create second todo item on internal:attr=[placeholder="What needs to be done?"i]
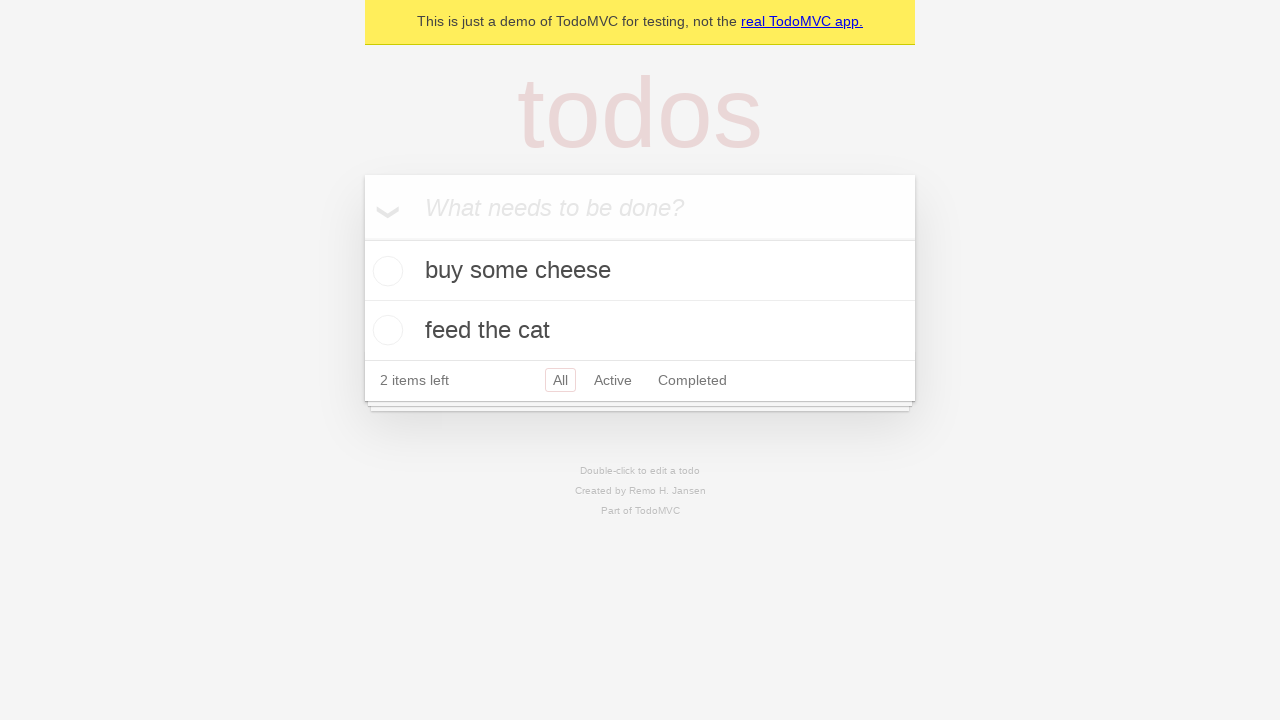

Filled todo input with 'book a doctors appointment' on internal:attr=[placeholder="What needs to be done?"i]
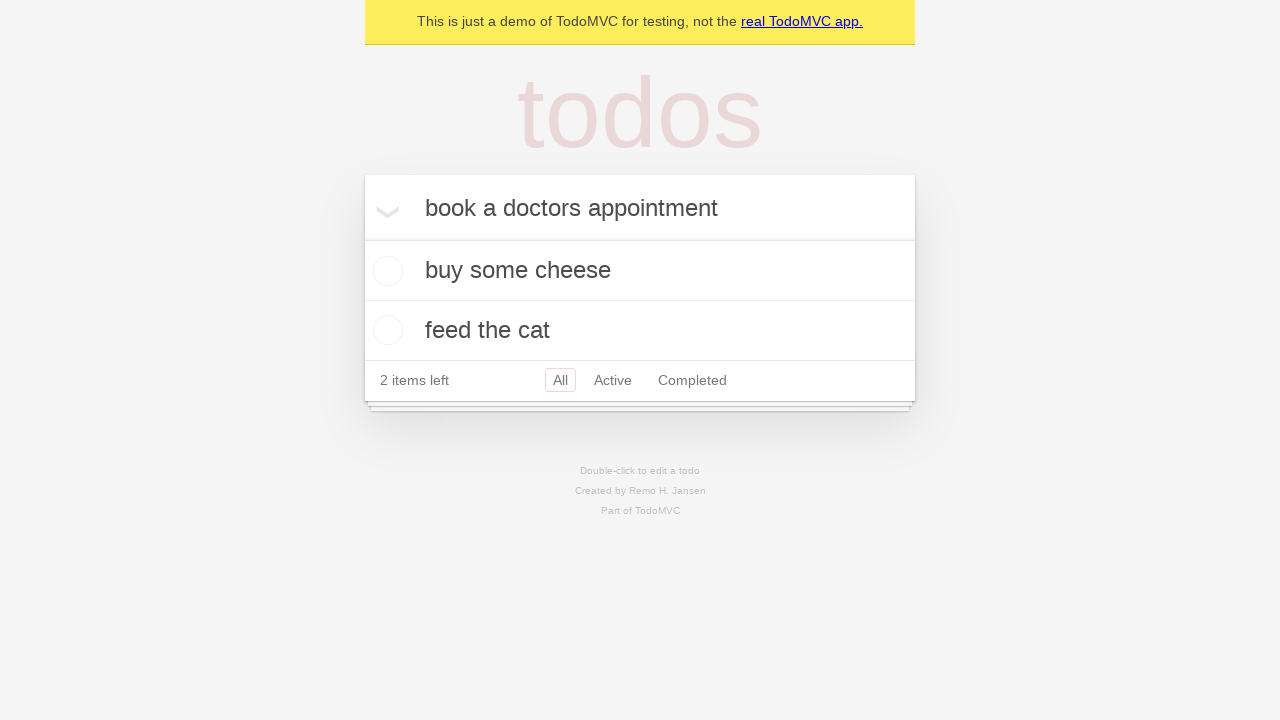

Pressed Enter to create third todo item on internal:attr=[placeholder="What needs to be done?"i]
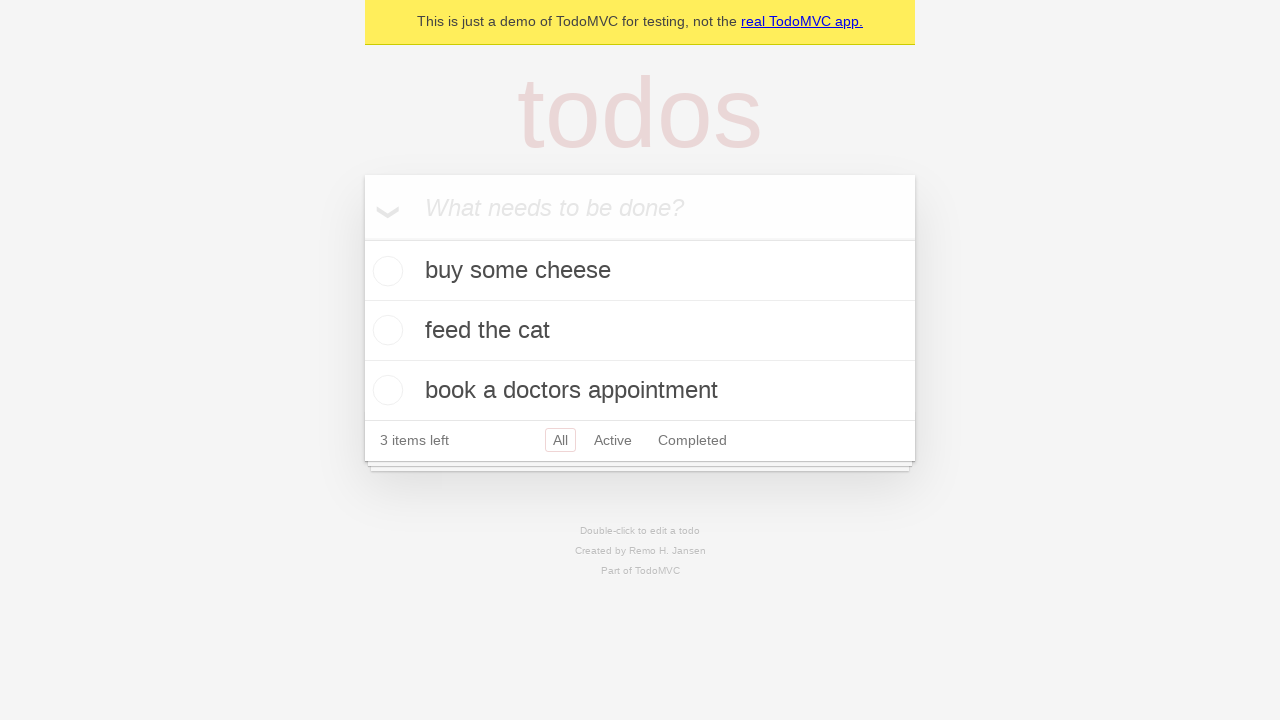

Double-clicked second todo item to enter edit mode at (640, 331) on internal:testid=[data-testid="todo-item"s] >> nth=1
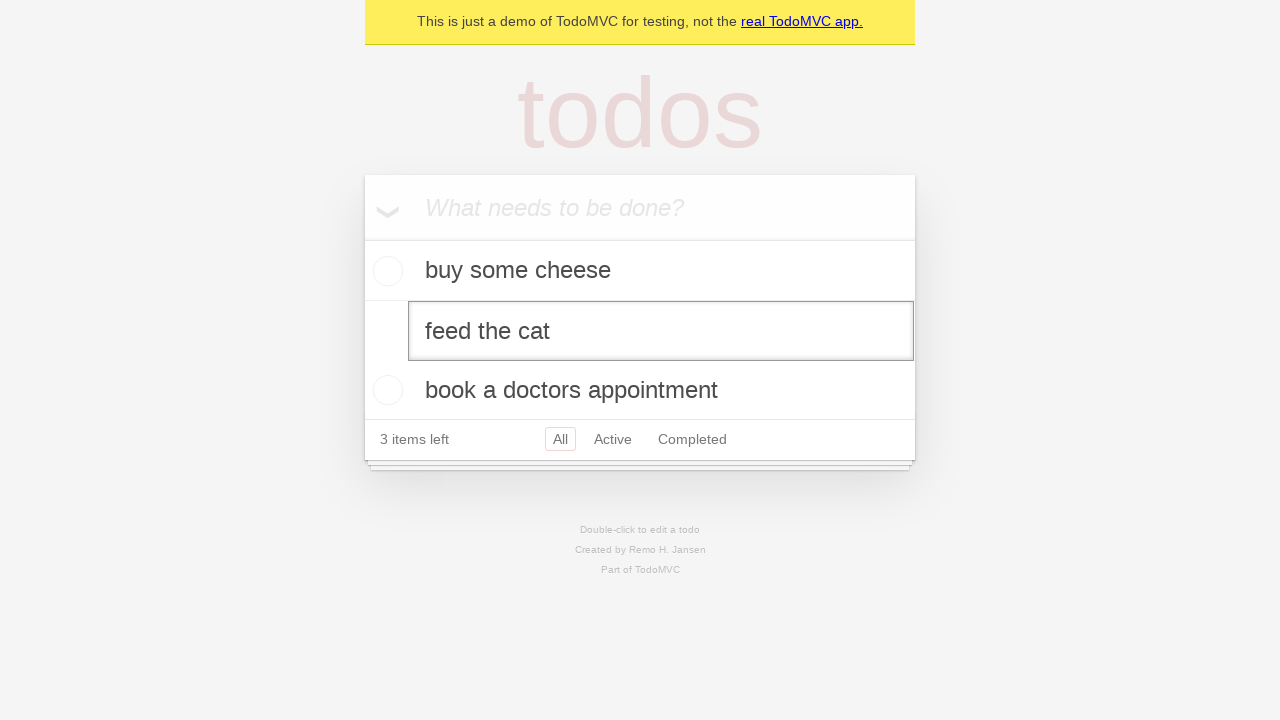

Filled edit textbox with text containing leading and trailing spaces on internal:testid=[data-testid="todo-item"s] >> nth=1 >> internal:role=textbox[nam
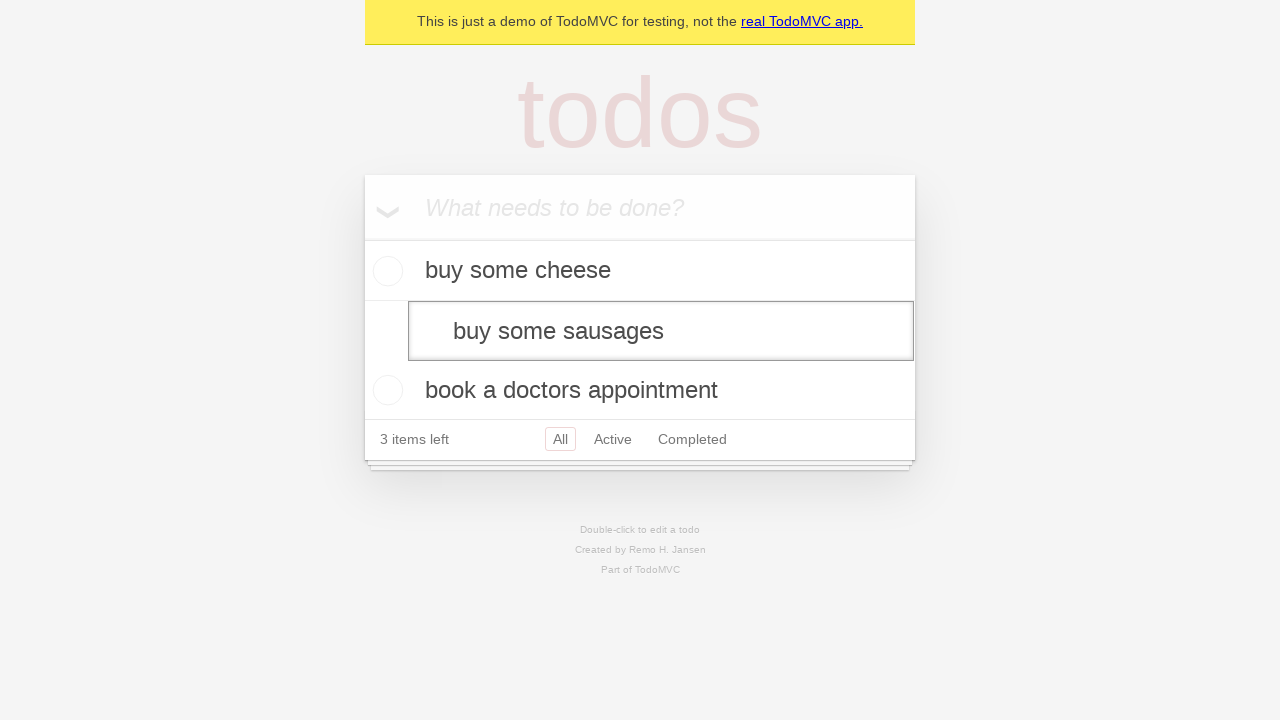

Pressed Enter to submit edited todo item with spaces trimmed on internal:testid=[data-testid="todo-item"s] >> nth=1 >> internal:role=textbox[nam
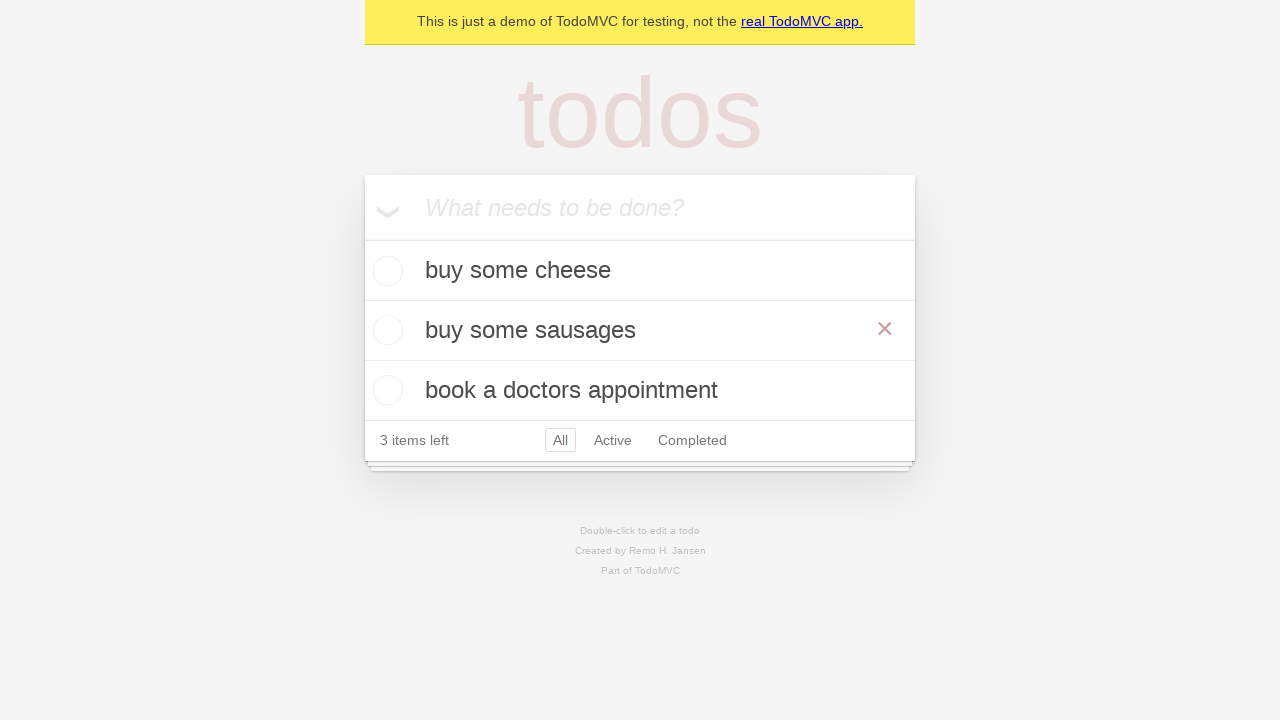

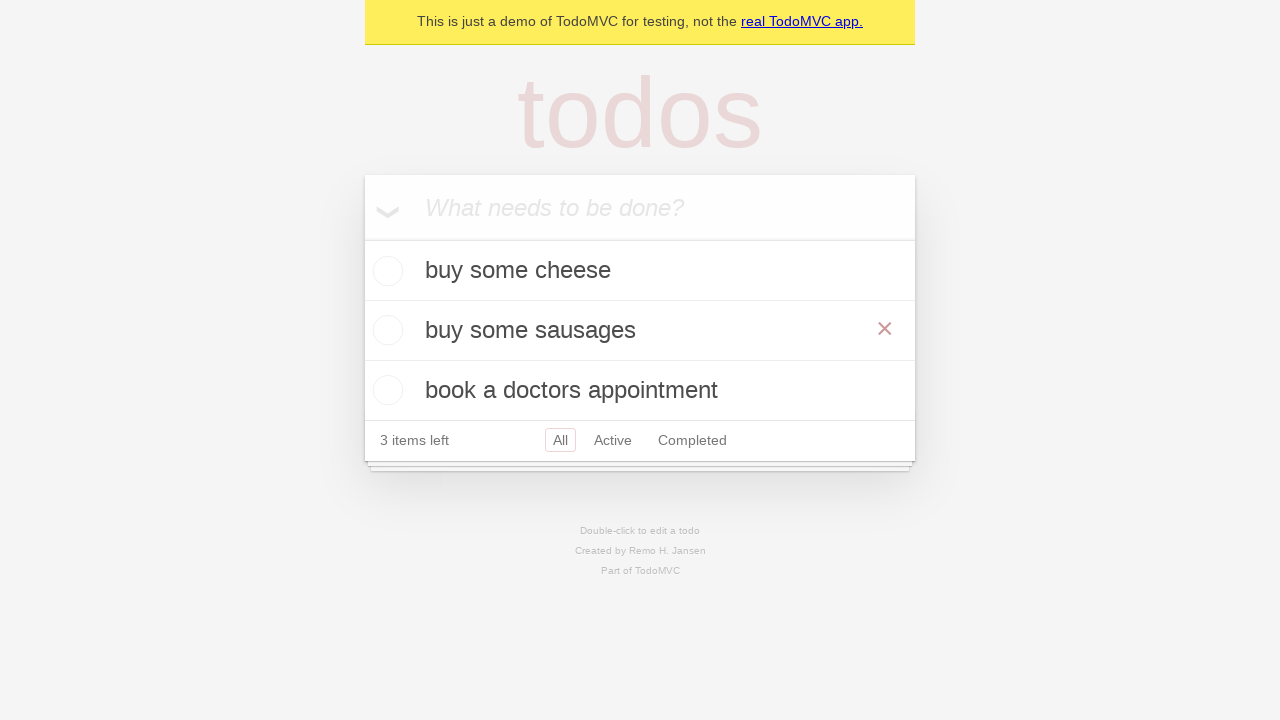